Tests a math puzzle page by reading two numbers displayed on the page, calculating their sum, and selecting the result from a dropdown menu. Also executes JavaScript to modify the page title and show an alert.

Starting URL: http://suninjuly.github.io/selects2.html

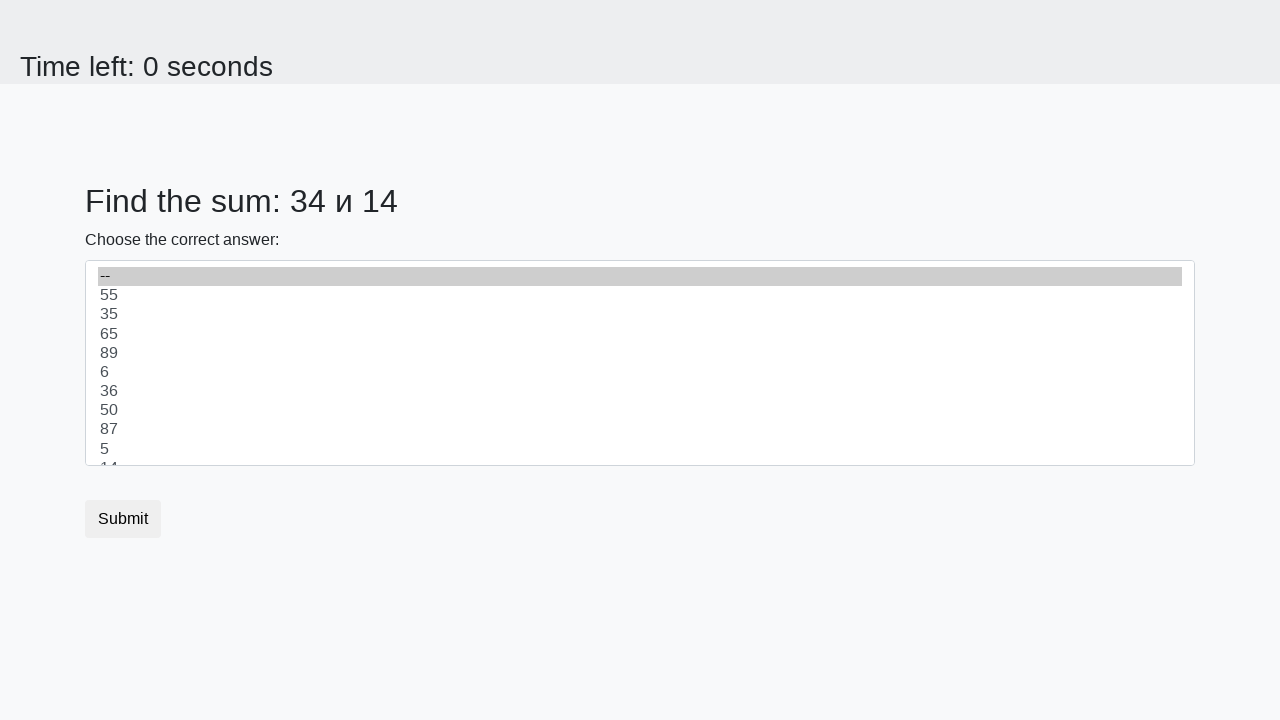

Retrieved first number from #num1 element
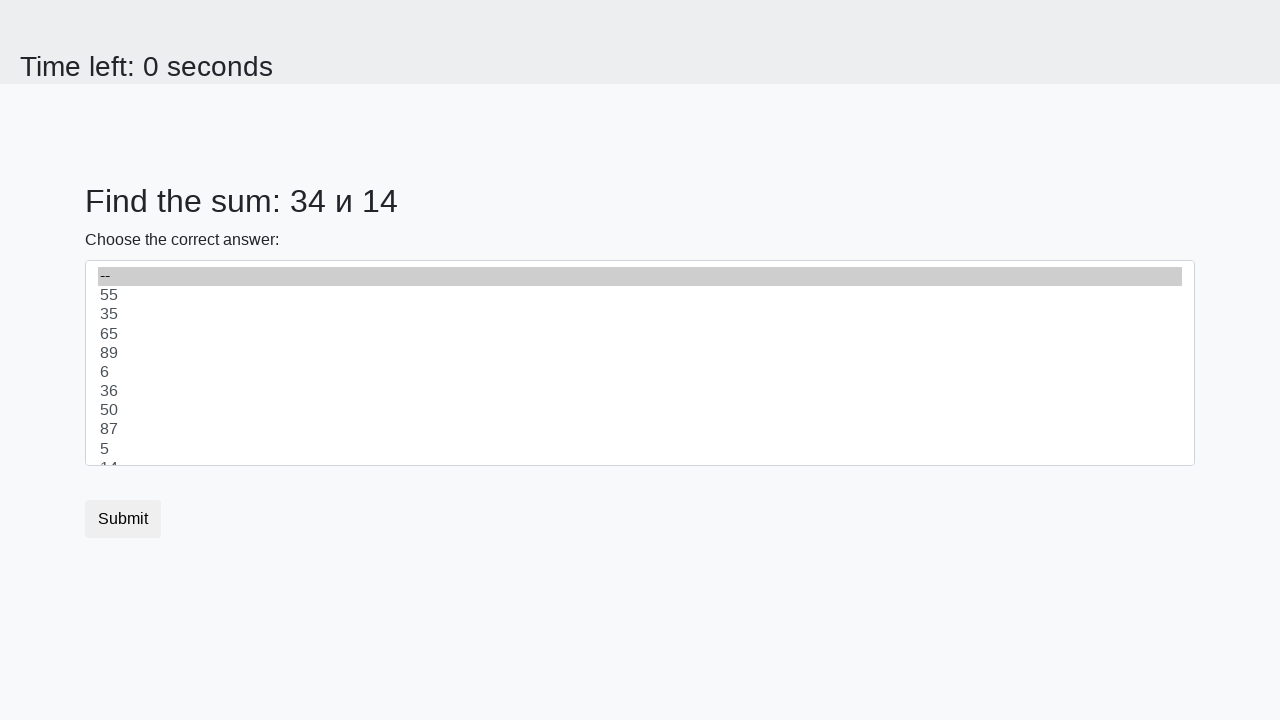

Converted first number to integer
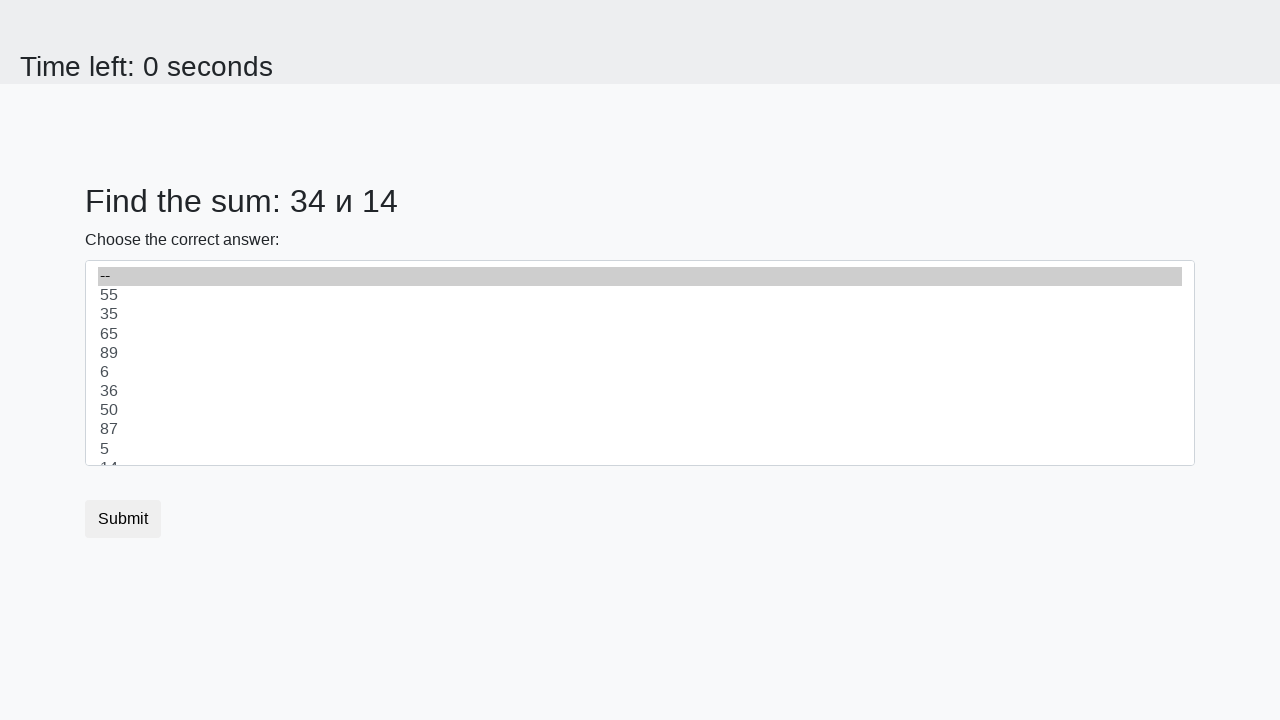

Retrieved second number from #num2 element
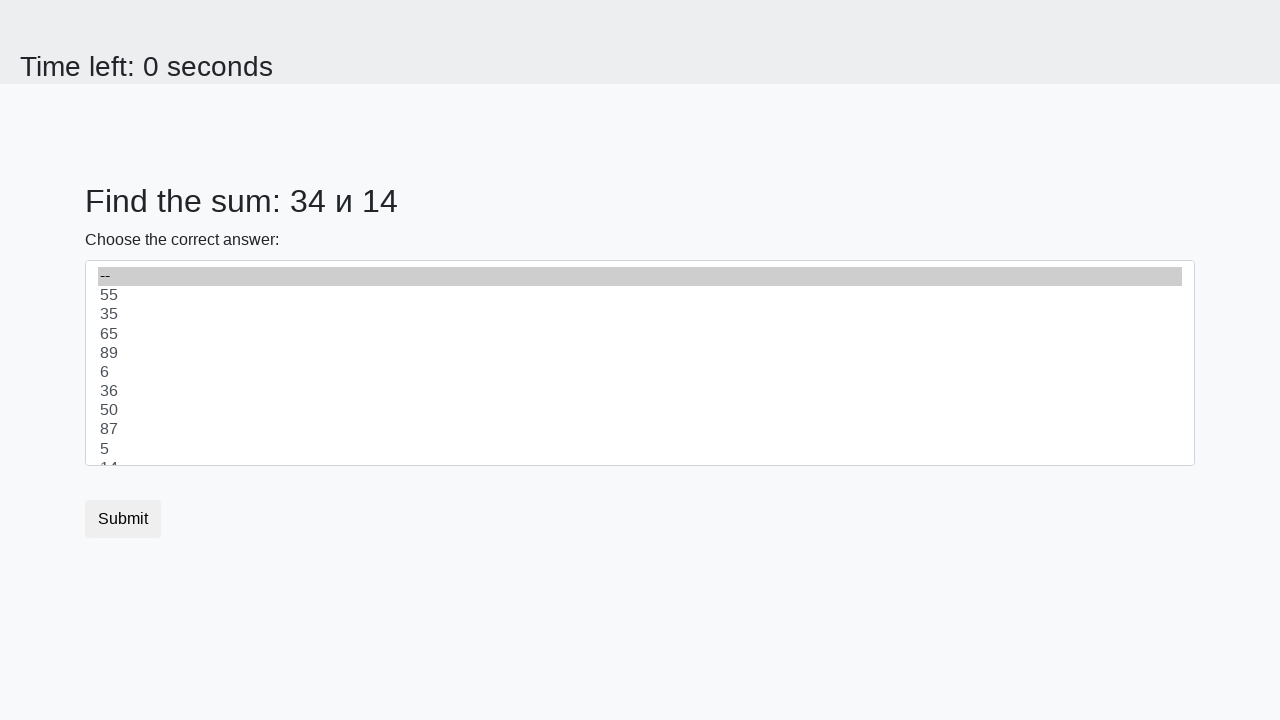

Converted second number to integer
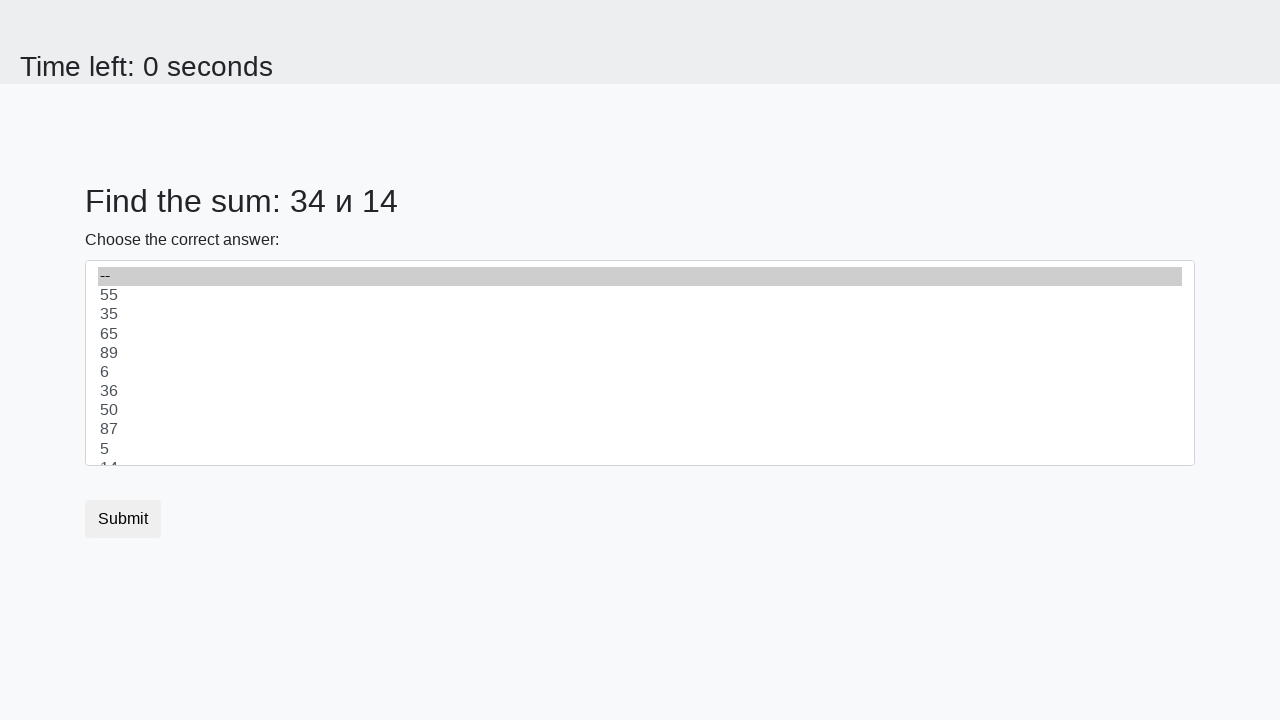

Calculated sum of 34 + 14 = 48
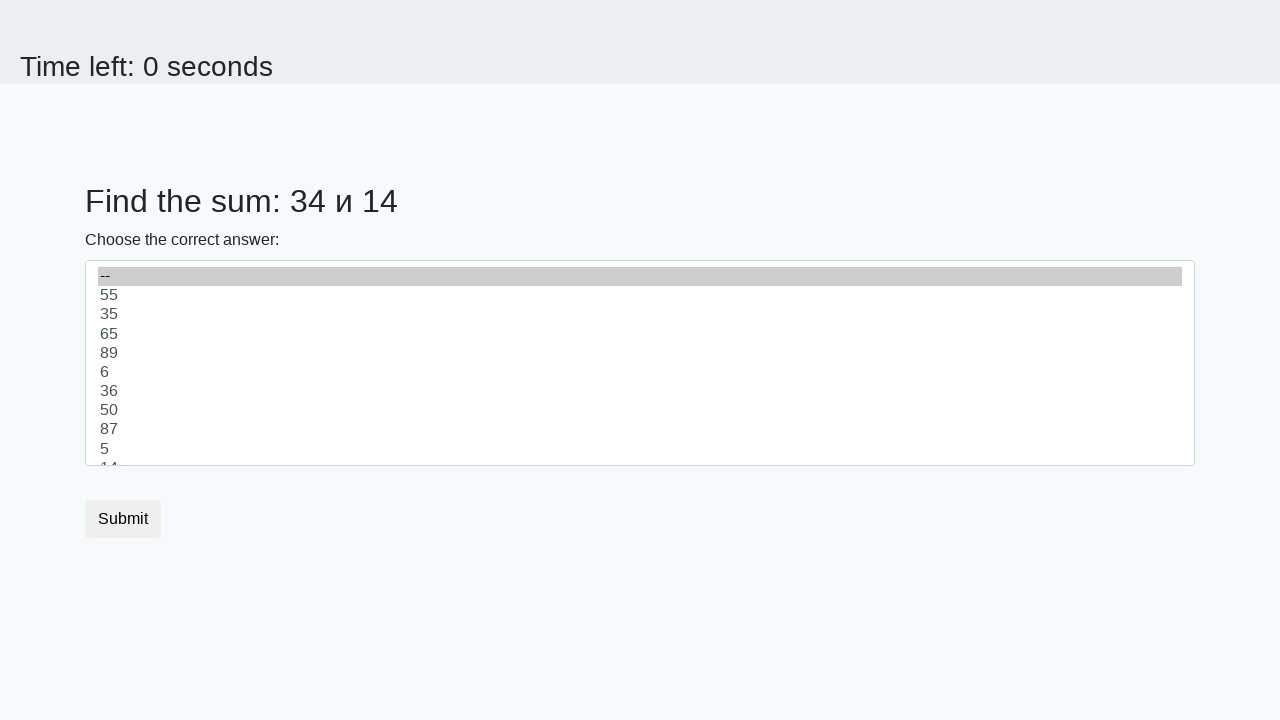

Selected calculated result '48' from dropdown menu on select
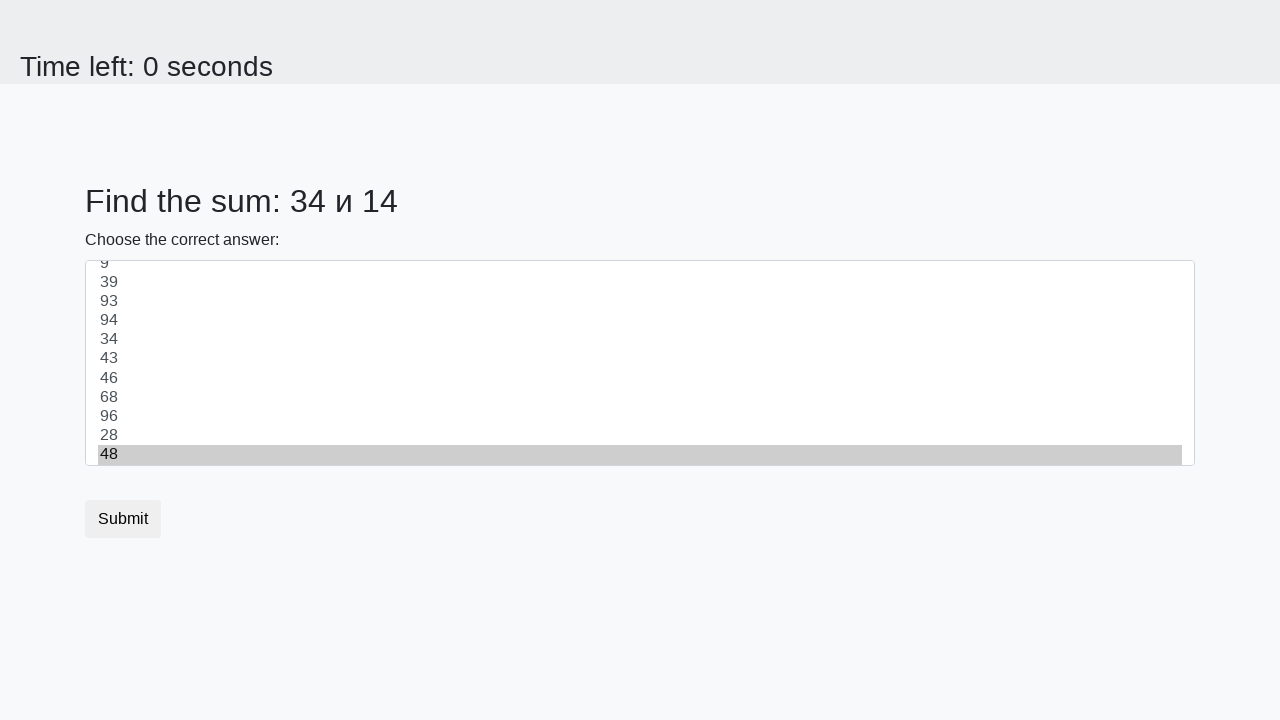

Executed JavaScript to modify page title and display alert
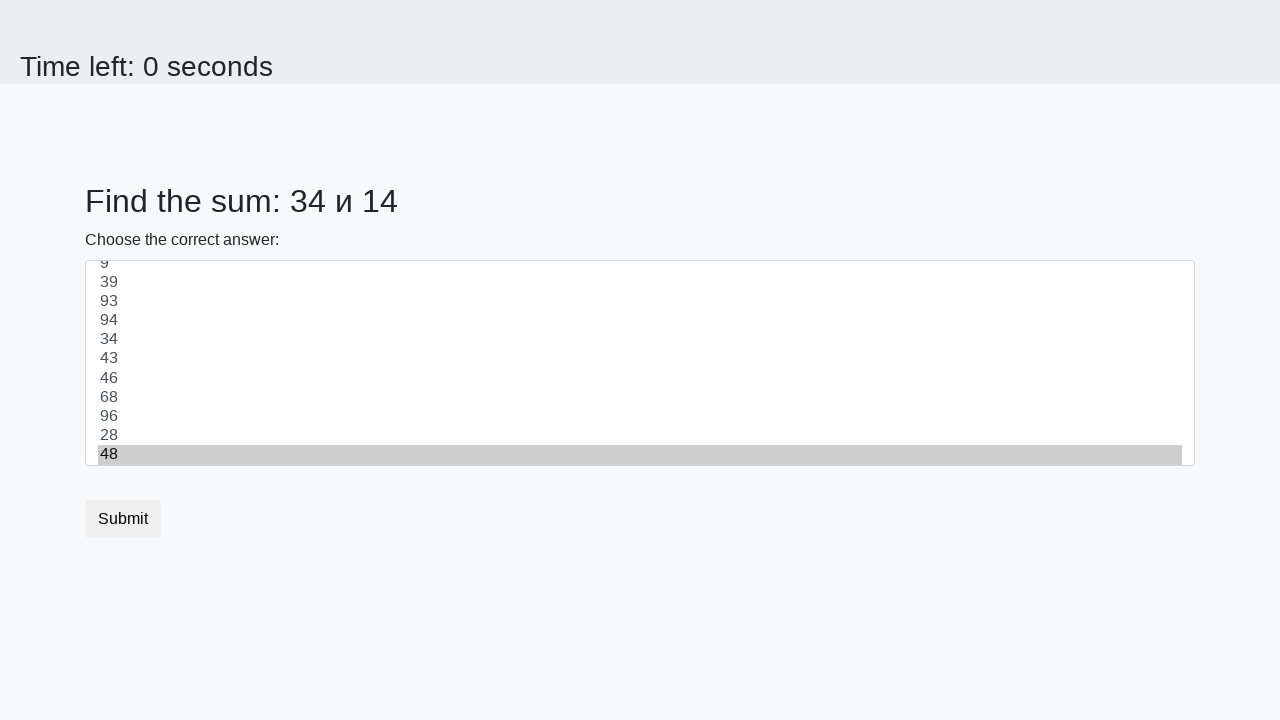

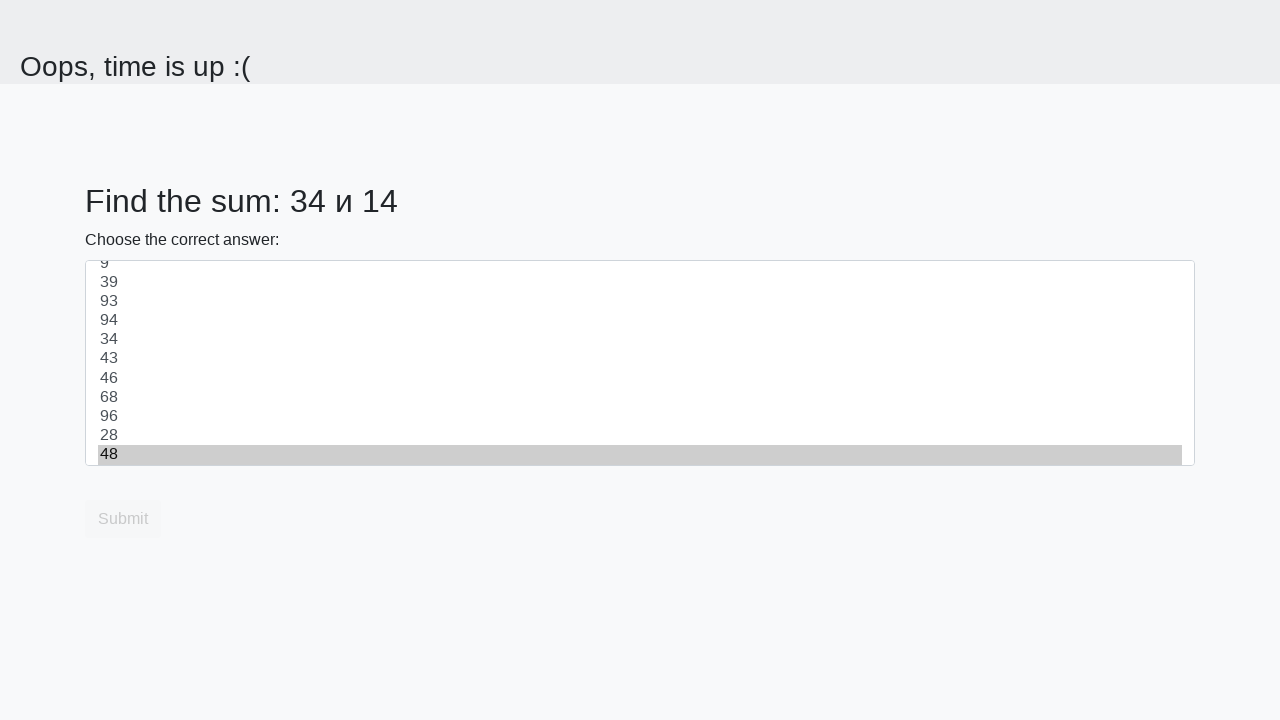